Tests clicking on the Google Play store link/image on the Adactin Hotel App homepage, which opens a new window

Starting URL: https://adactinhotelapp.com/

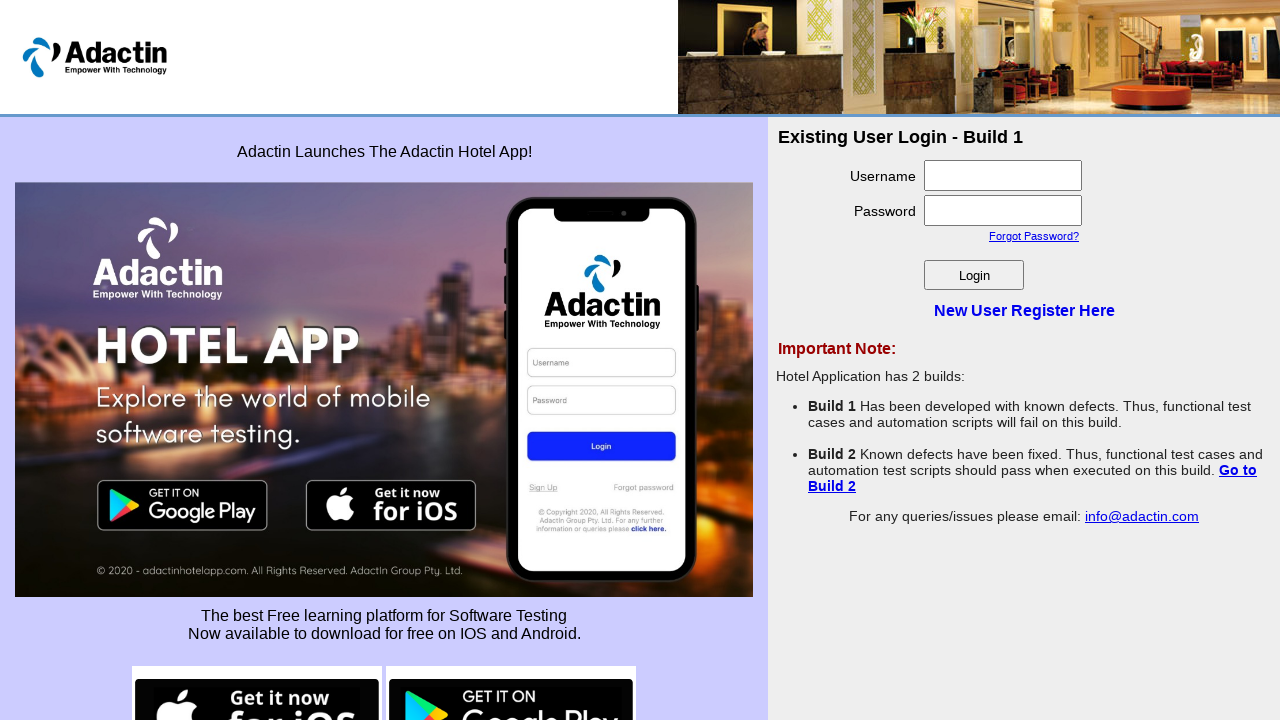

Navigated to Adactin Hotel App homepage
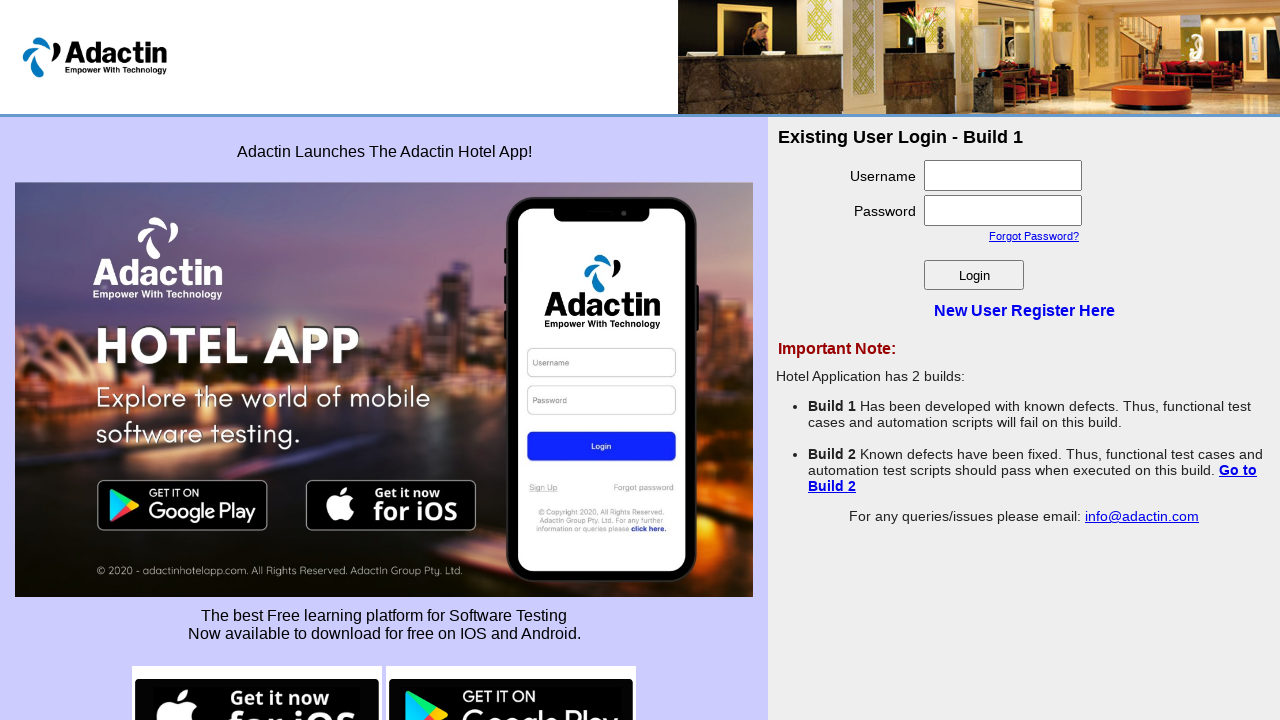

Clicked on Google Play store link/image at (511, 670) on img[src*='google-play']
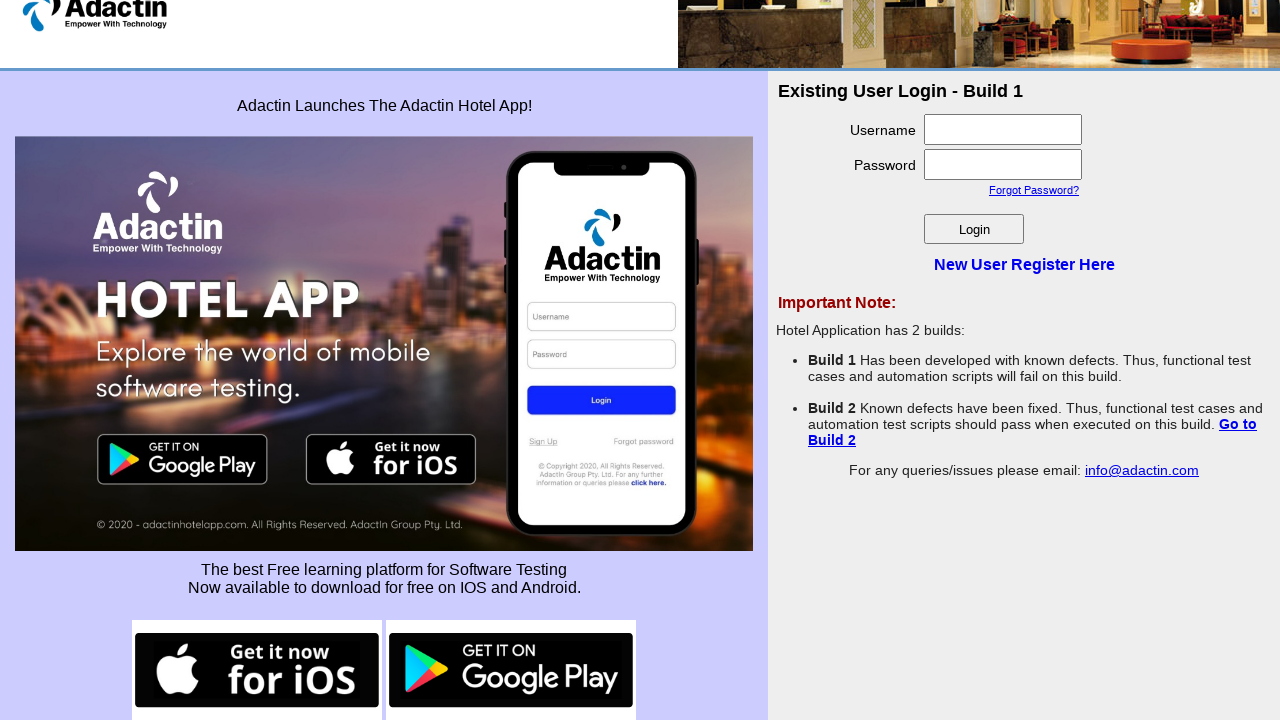

Waited for new window/popup to open
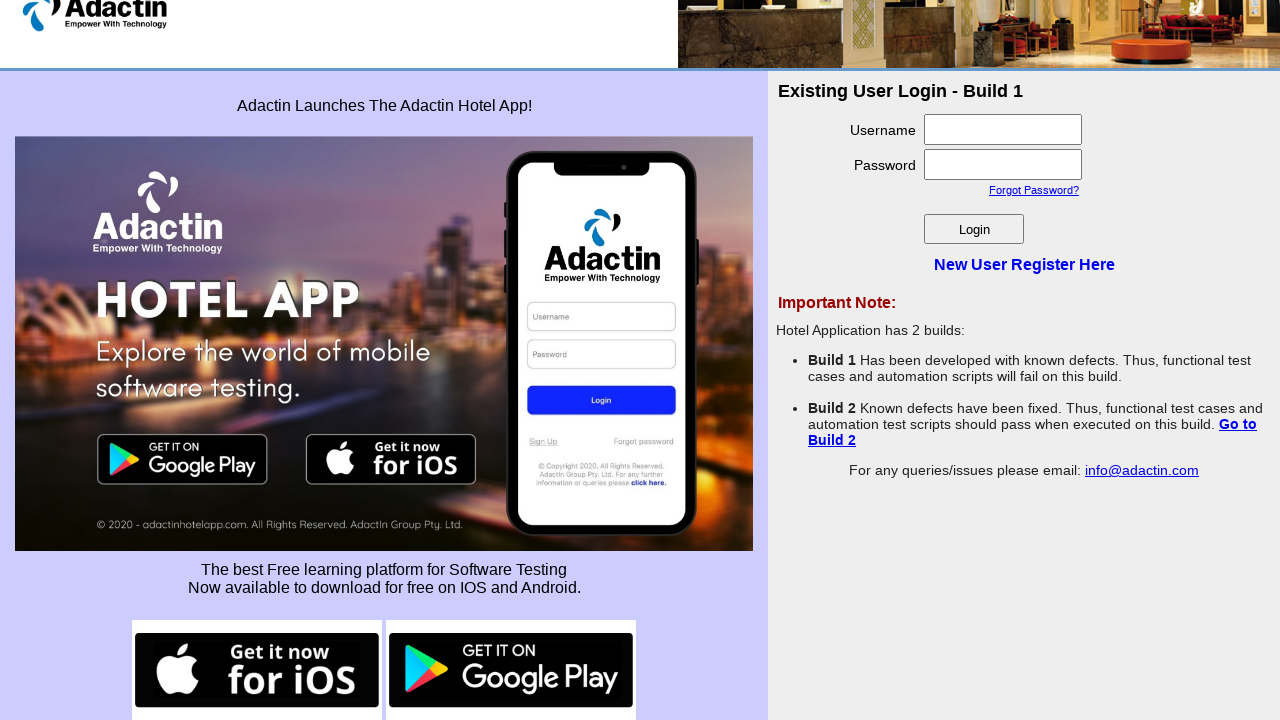

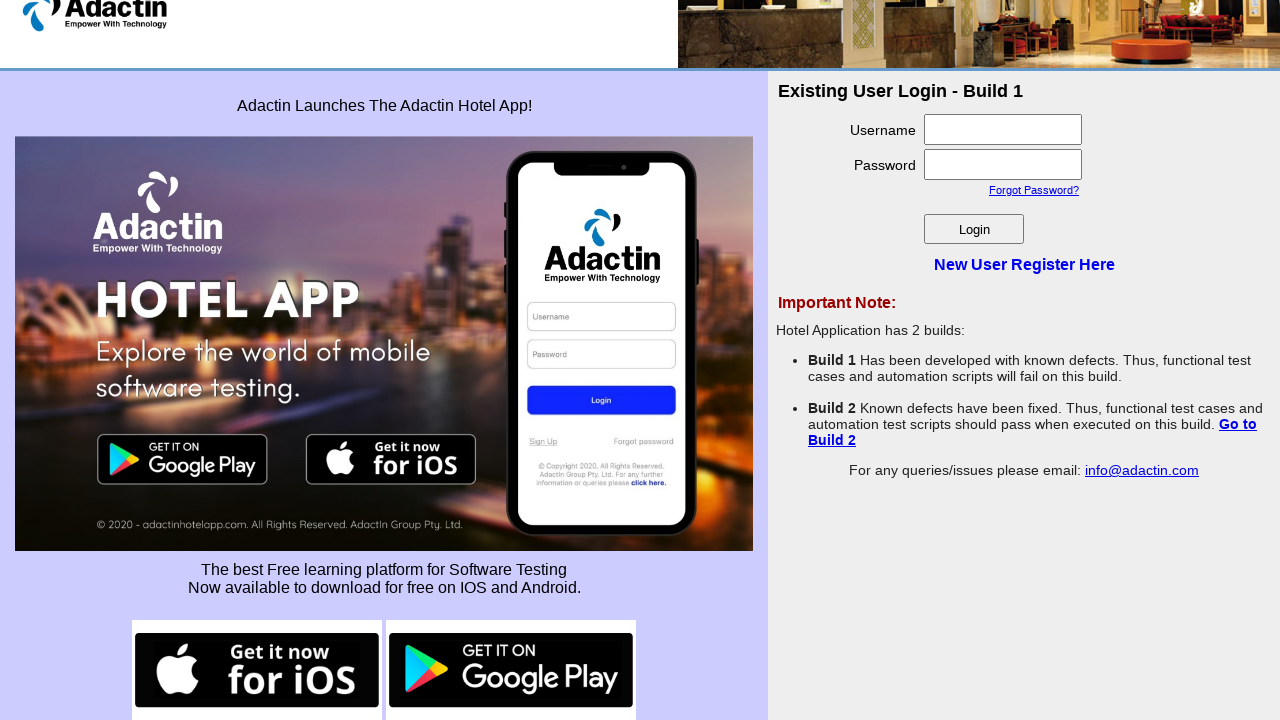